Tests image gallery navigation by clicking through each image element in sequence

Starting URL: http://www.globalsqa.com/

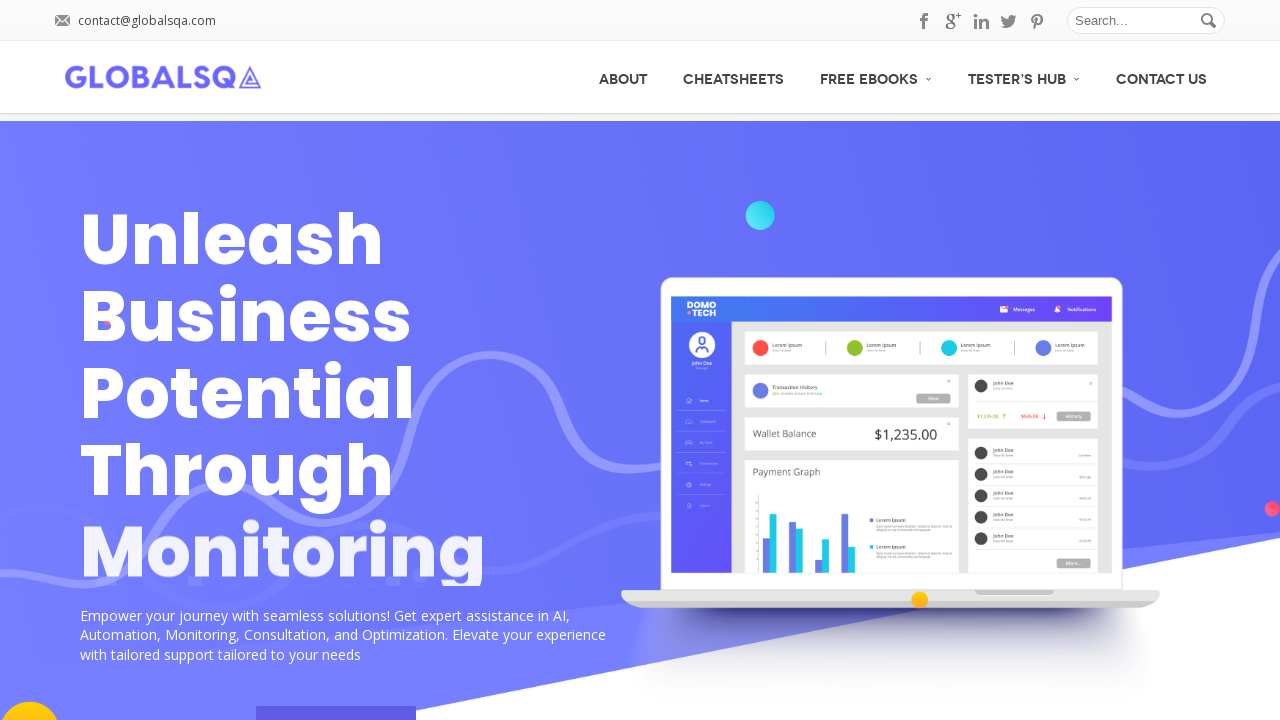

Located all image elements in the gallery
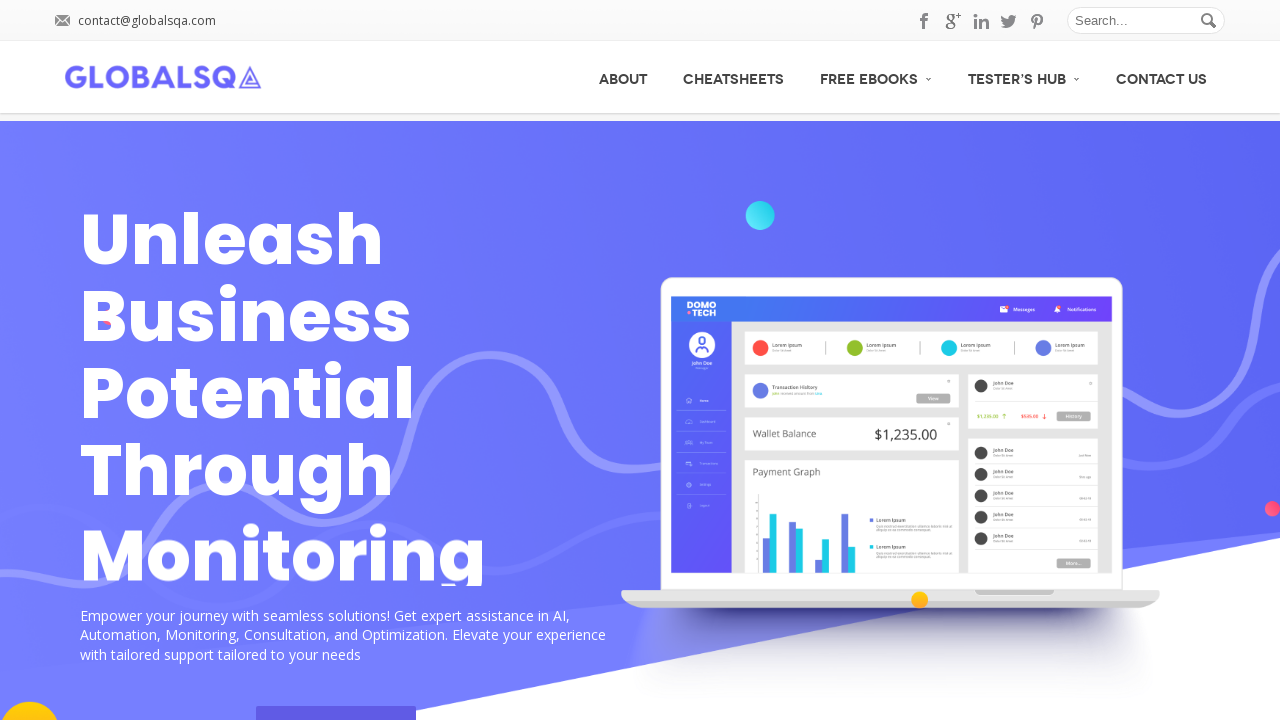

Found 0 images in the gallery
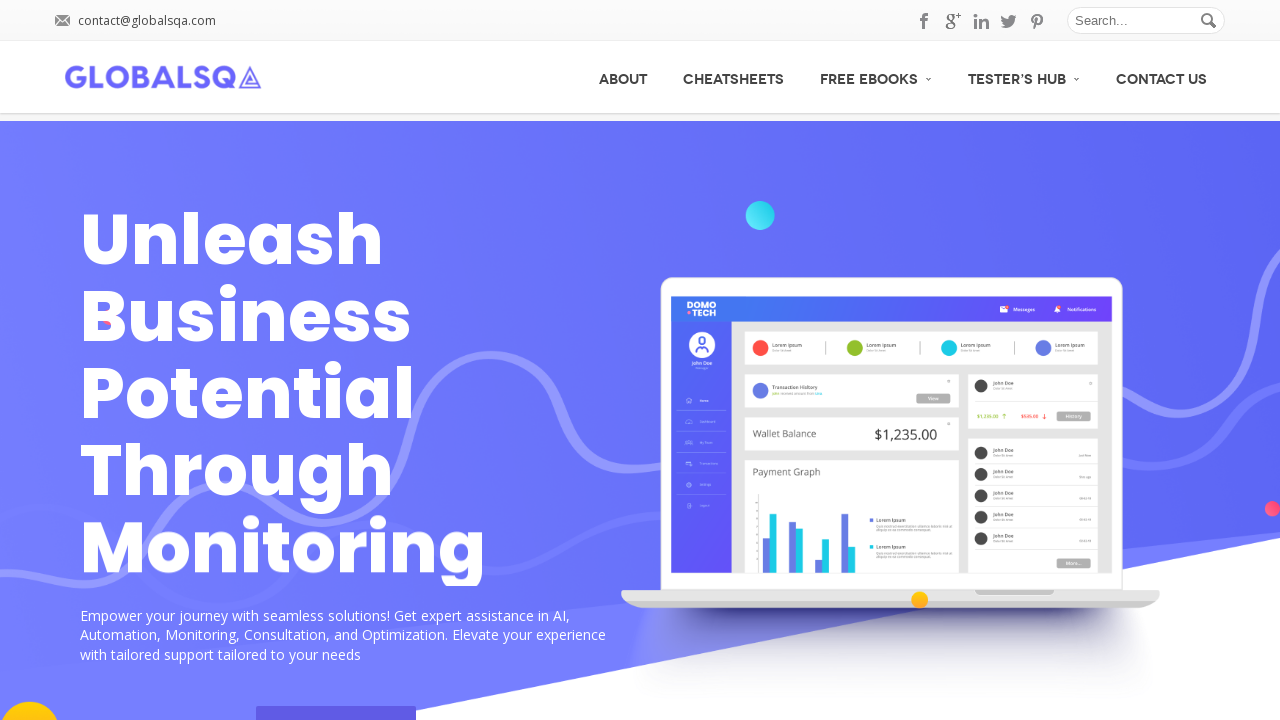

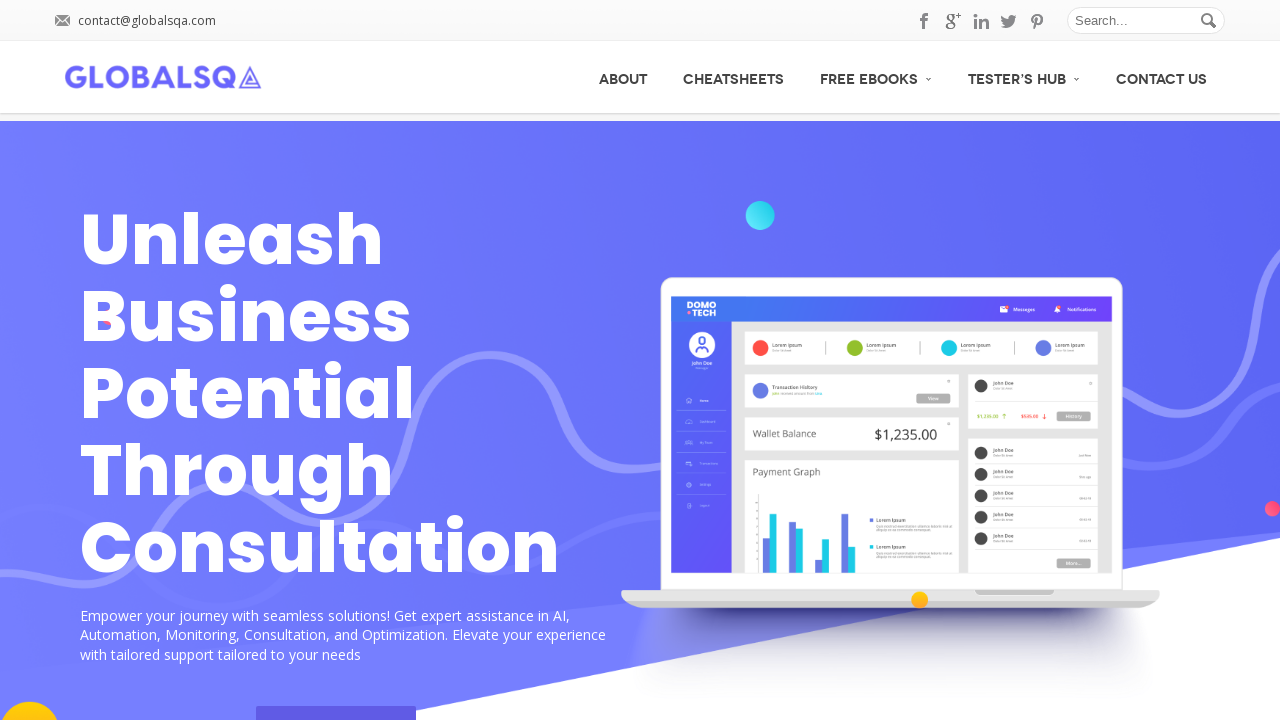